Solves a math captcha by calculating a formula based on a value from the page, then fills the answer and selects checkboxes before submitting

Starting URL: http://suninjuly.github.io/math.html

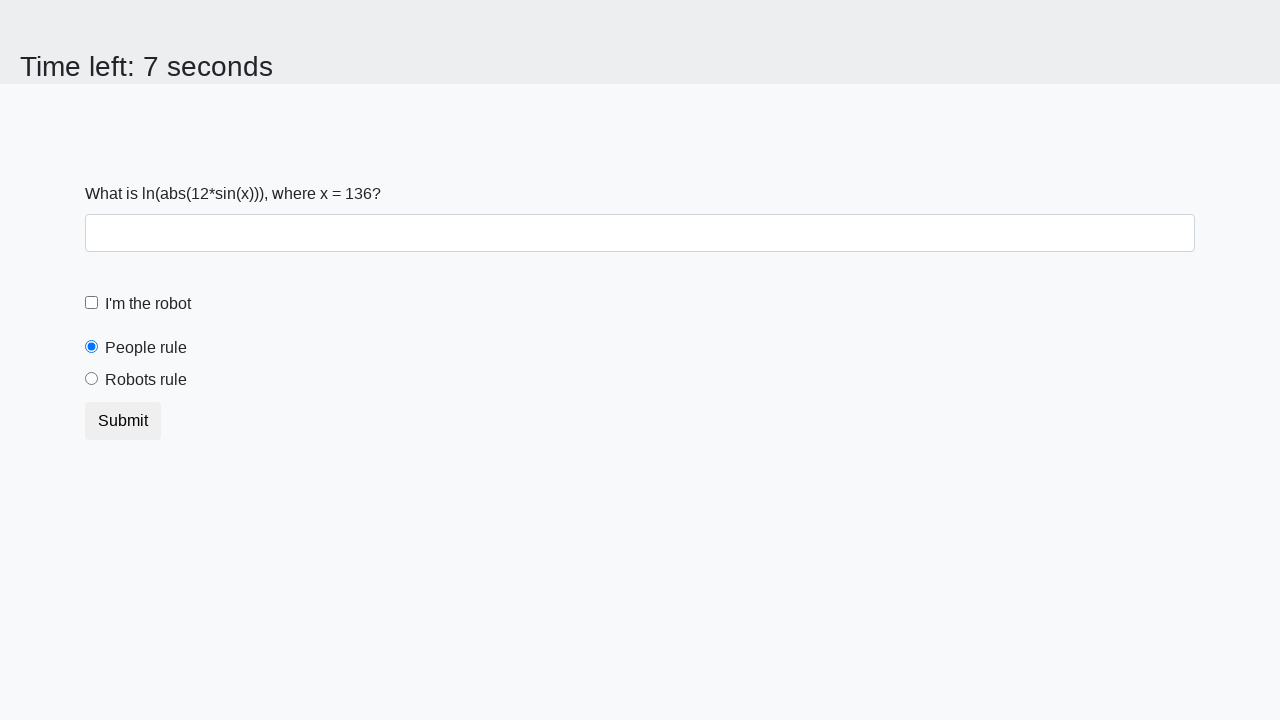

Located the input value element on the page
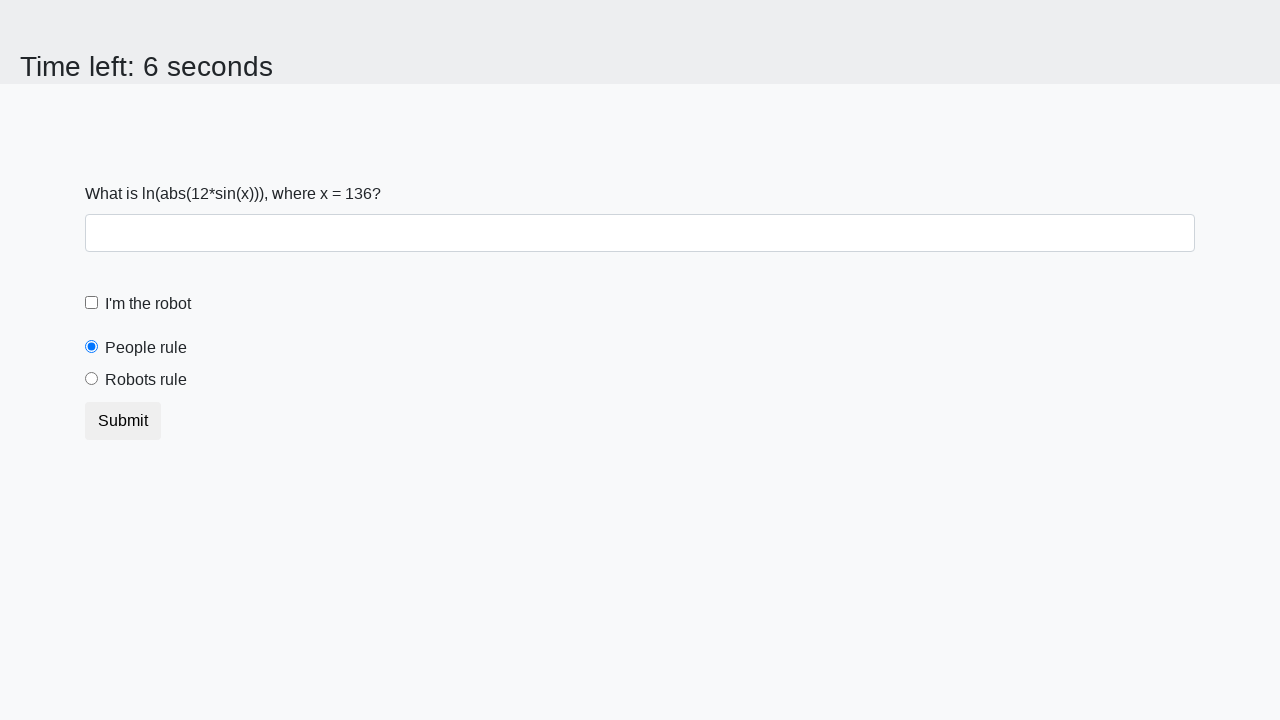

Retrieved input value from page: 136
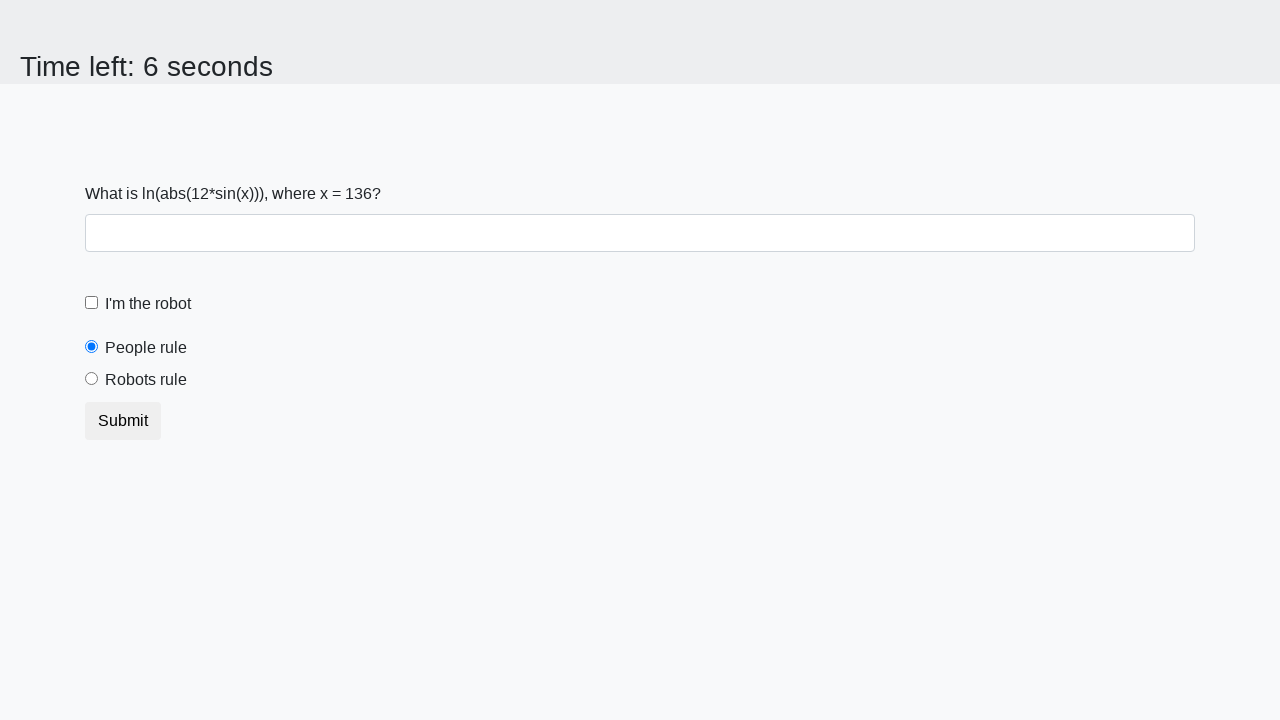

Calculated formula result: log(abs(12*sin(136))) = 2.249732528911281
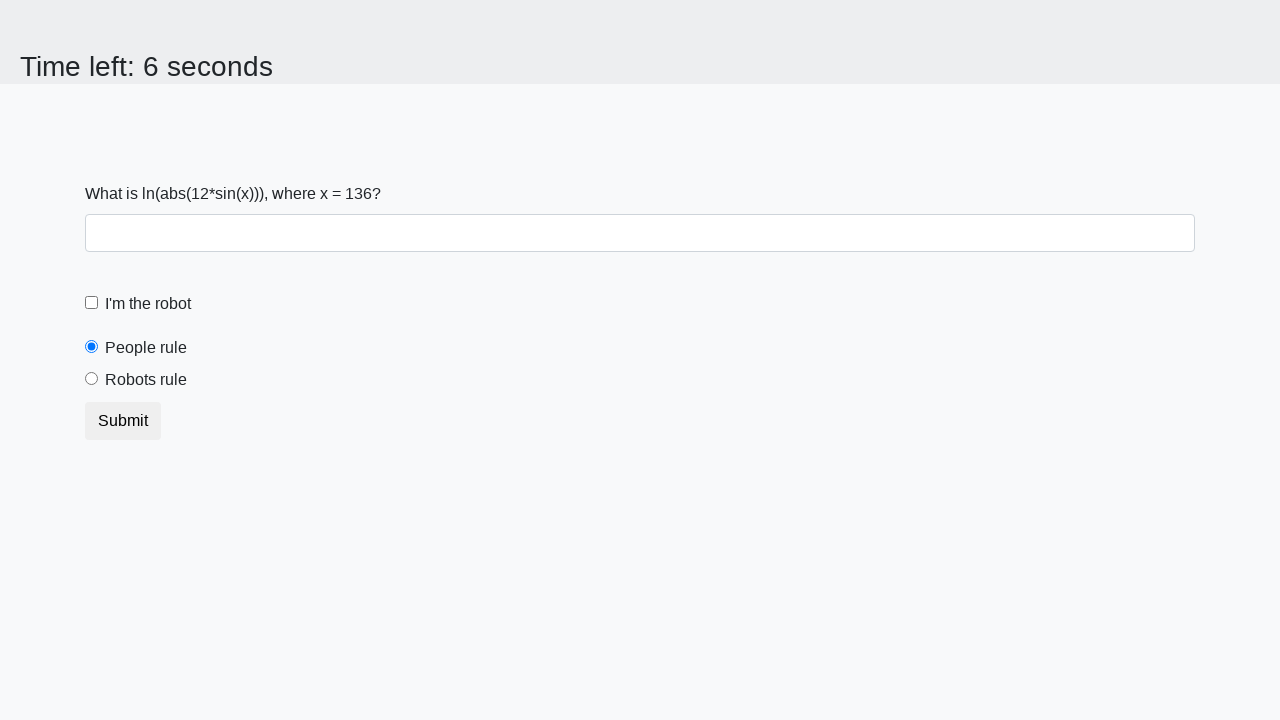

Filled answer field with calculated value: 2.249732528911281 on #answer
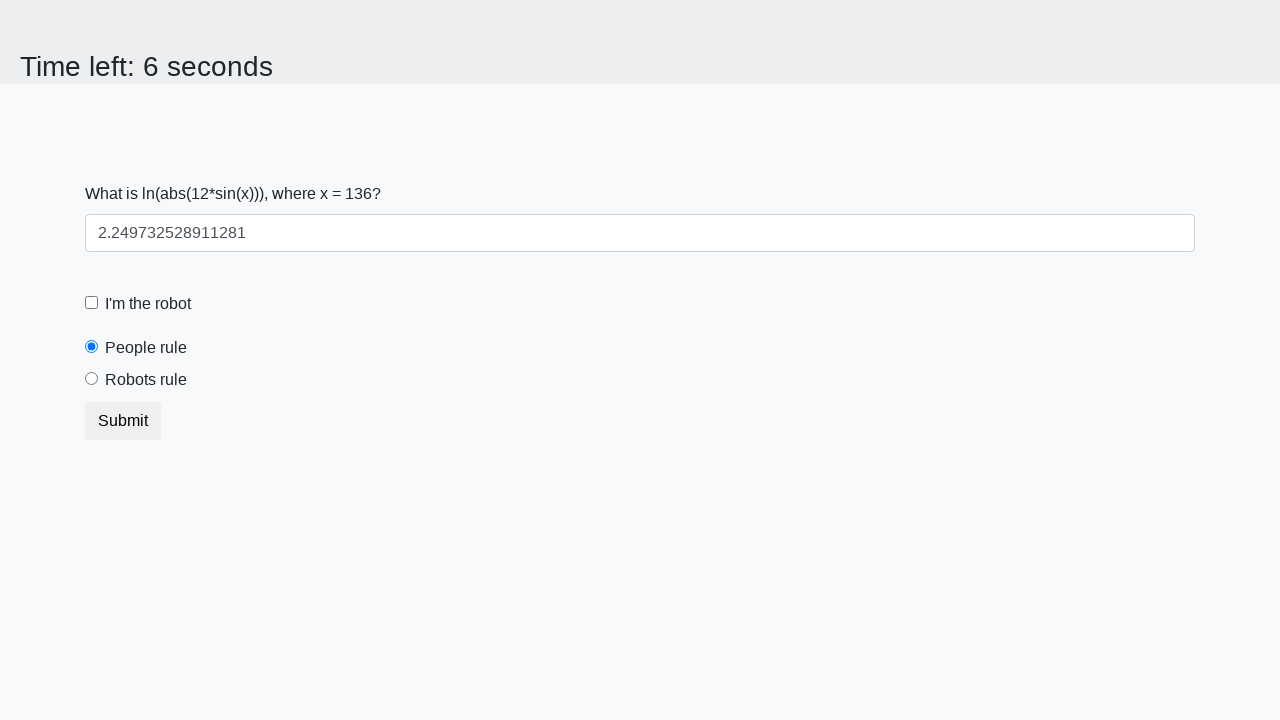

Clicked the robot checkbox at (92, 303) on #robotCheckbox
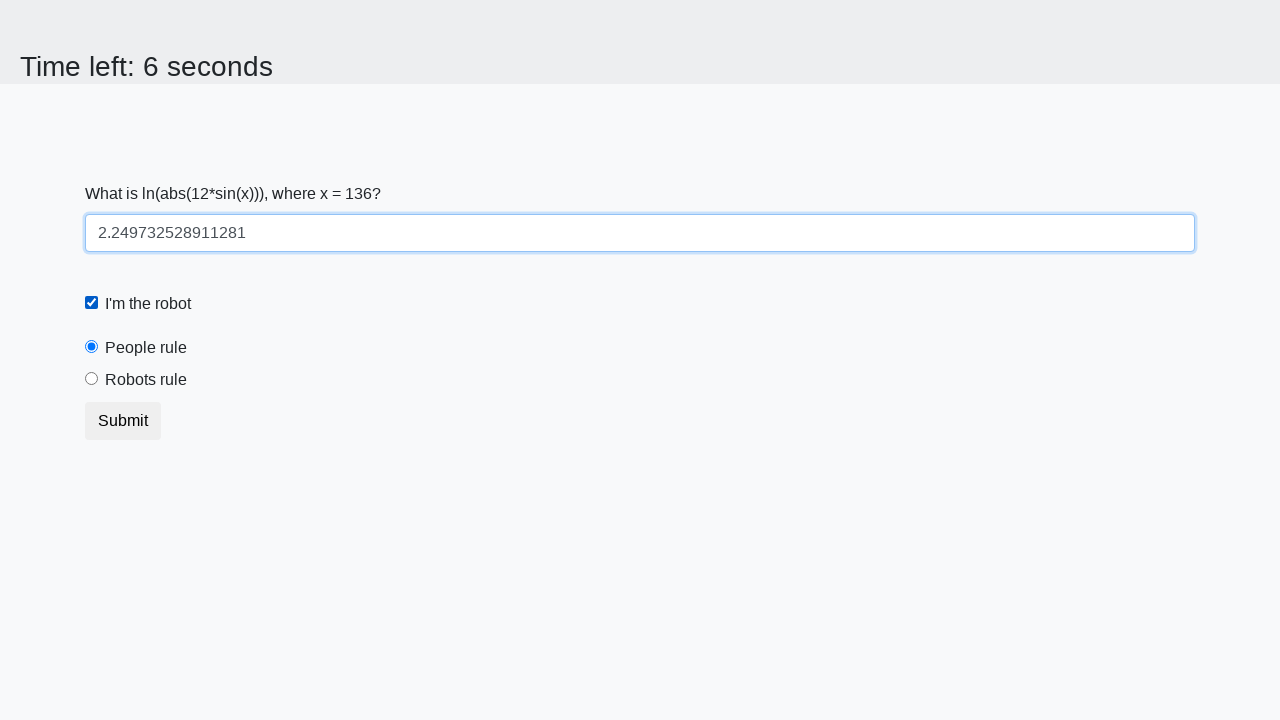

Selected the robots rule radio button at (92, 379) on #robotsRule
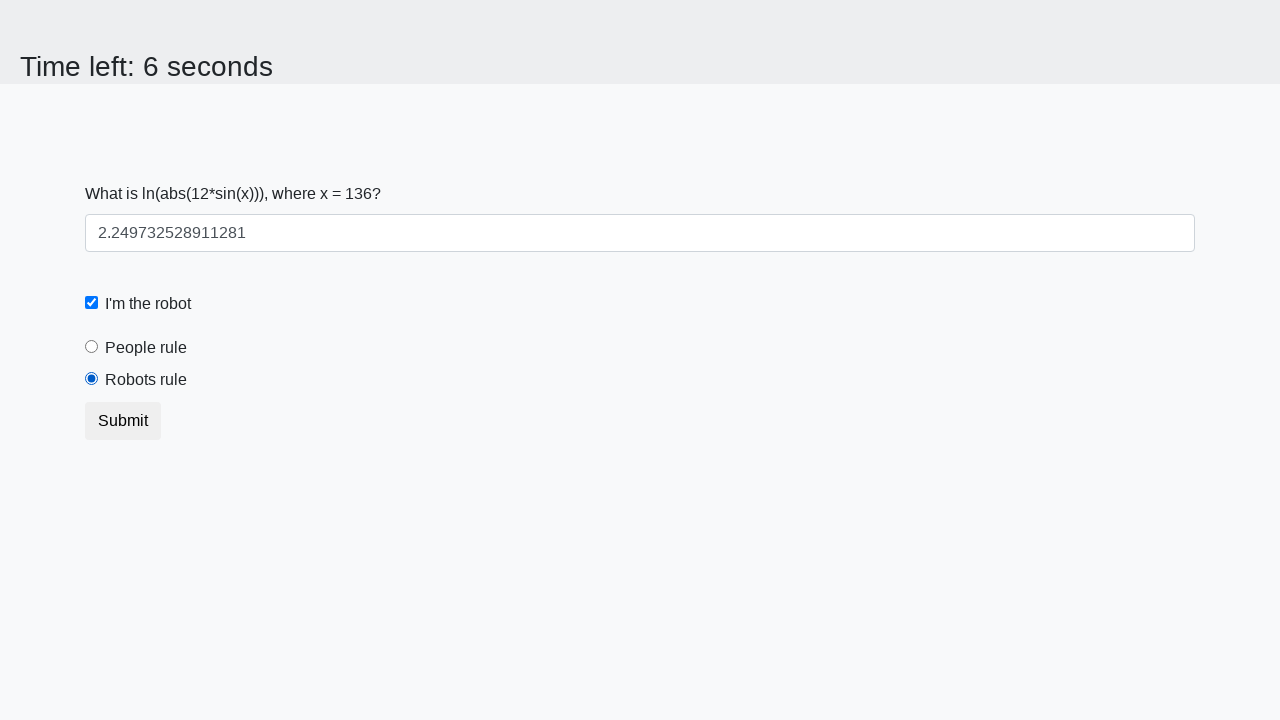

Clicked submit button to submit the form at (123, 421) on button.btn
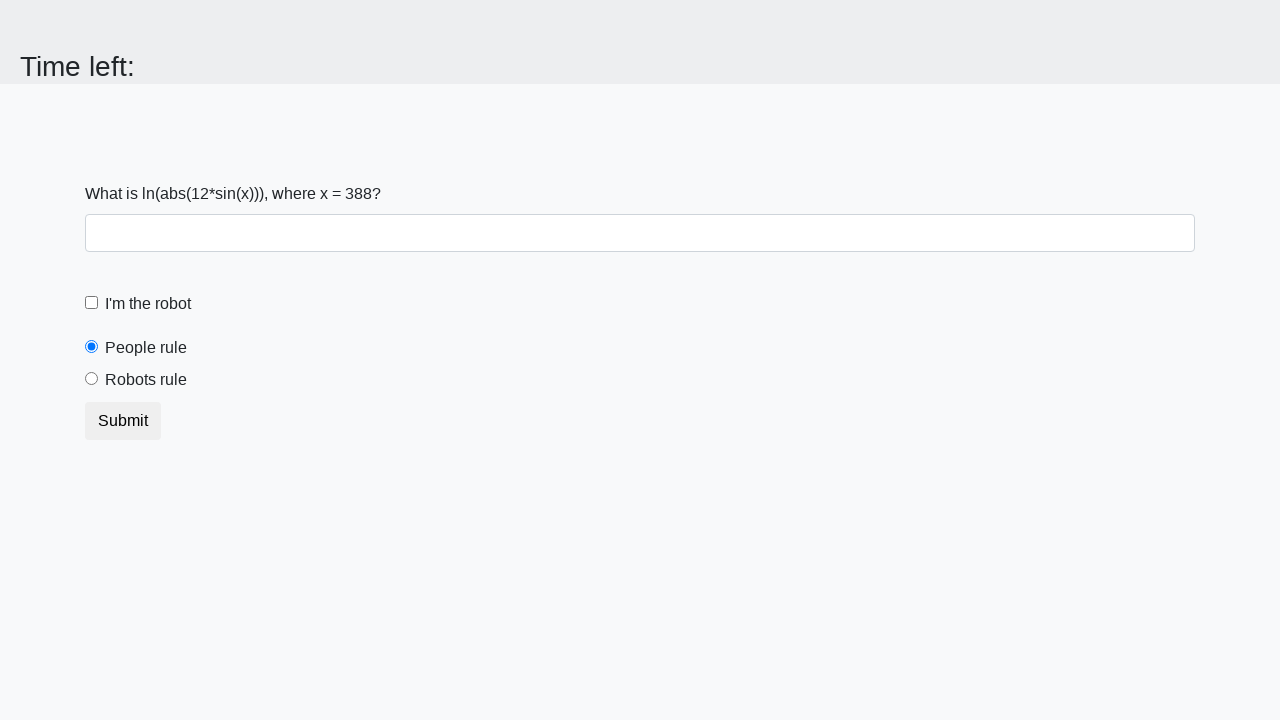

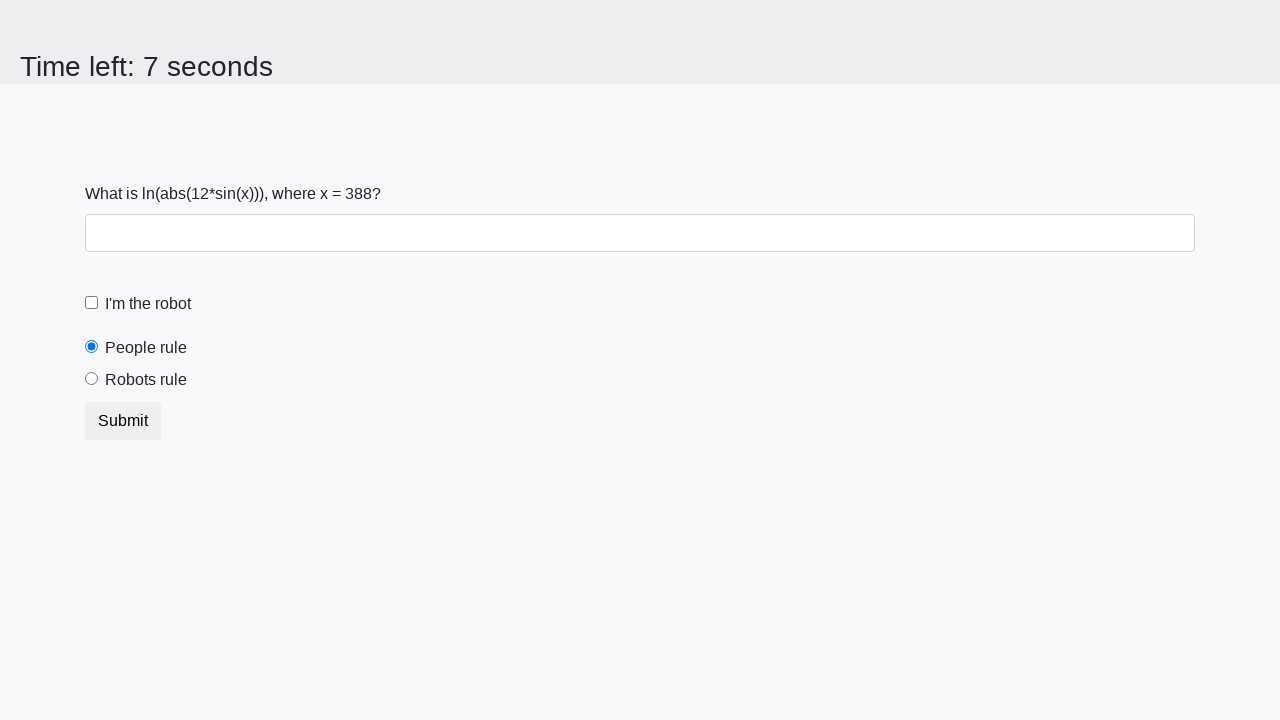